Tests form validation with decimal employee number, expecting error message for invalid number format

Starting URL: https://elenarivero.github.io/Ejercicio2/index.html

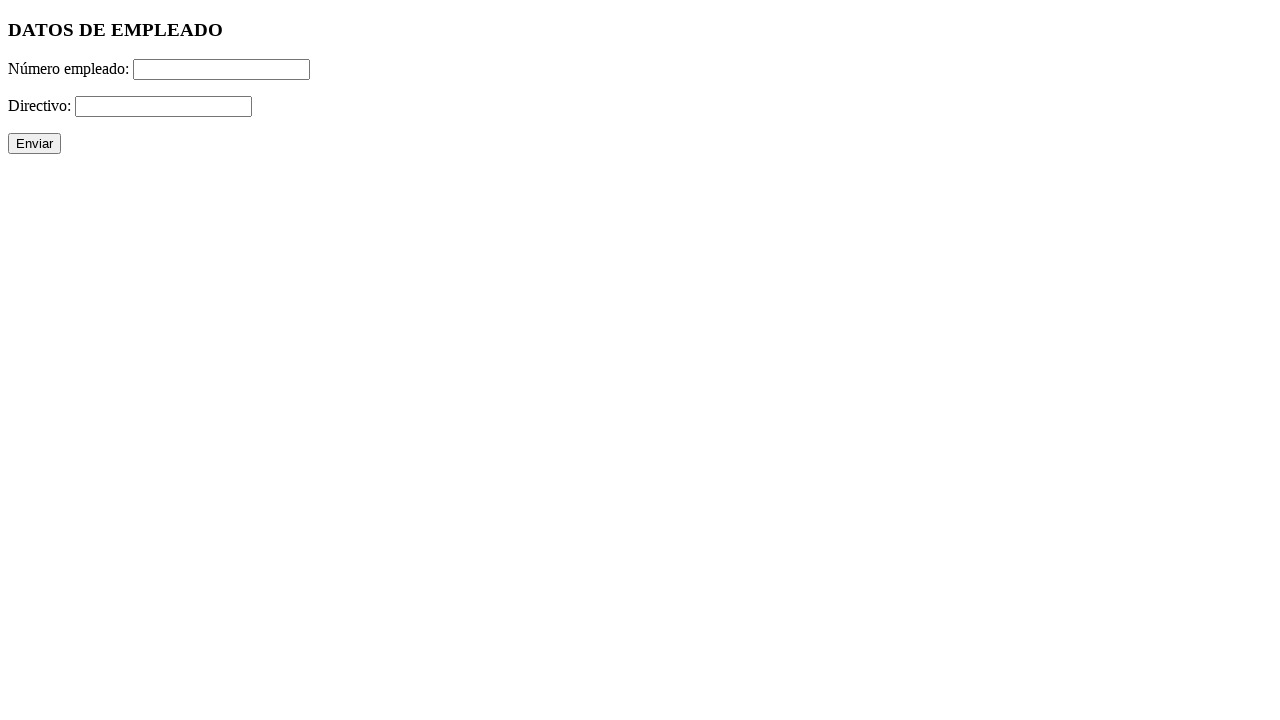

Filled employee number field with decimal value '2.33' (invalid format) on #numero
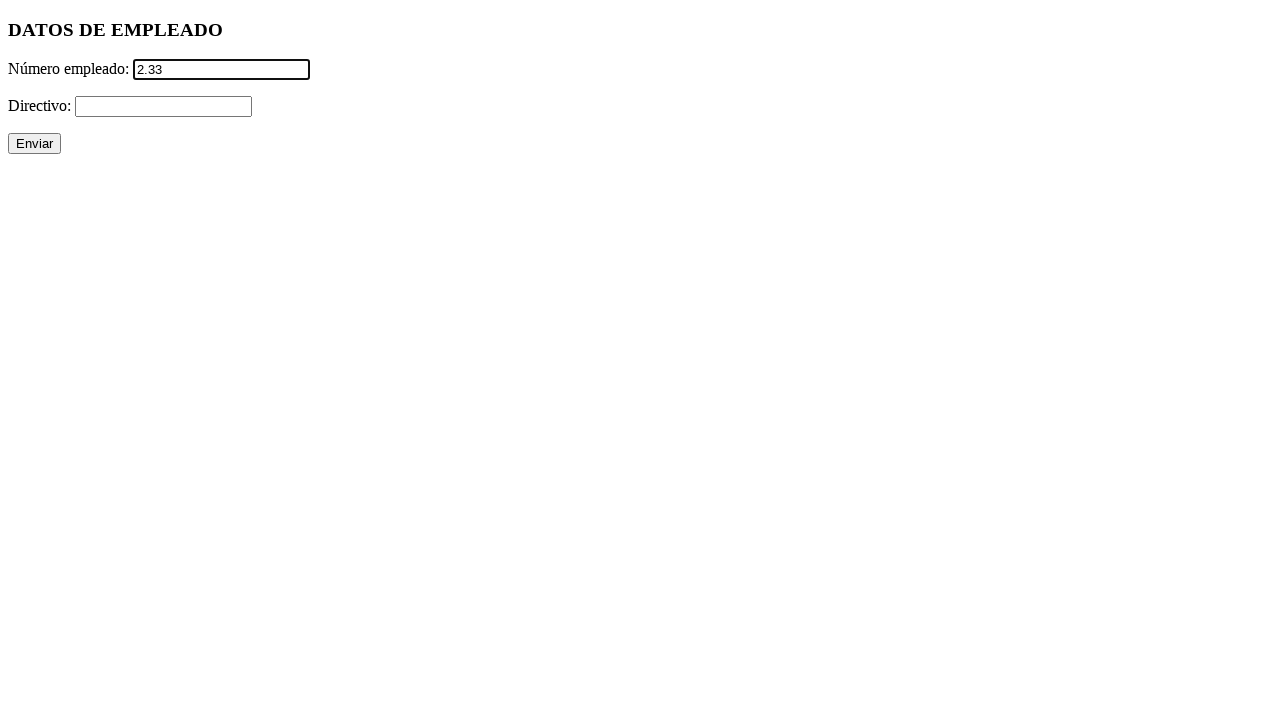

Filled directivo field with '-' on #directivo
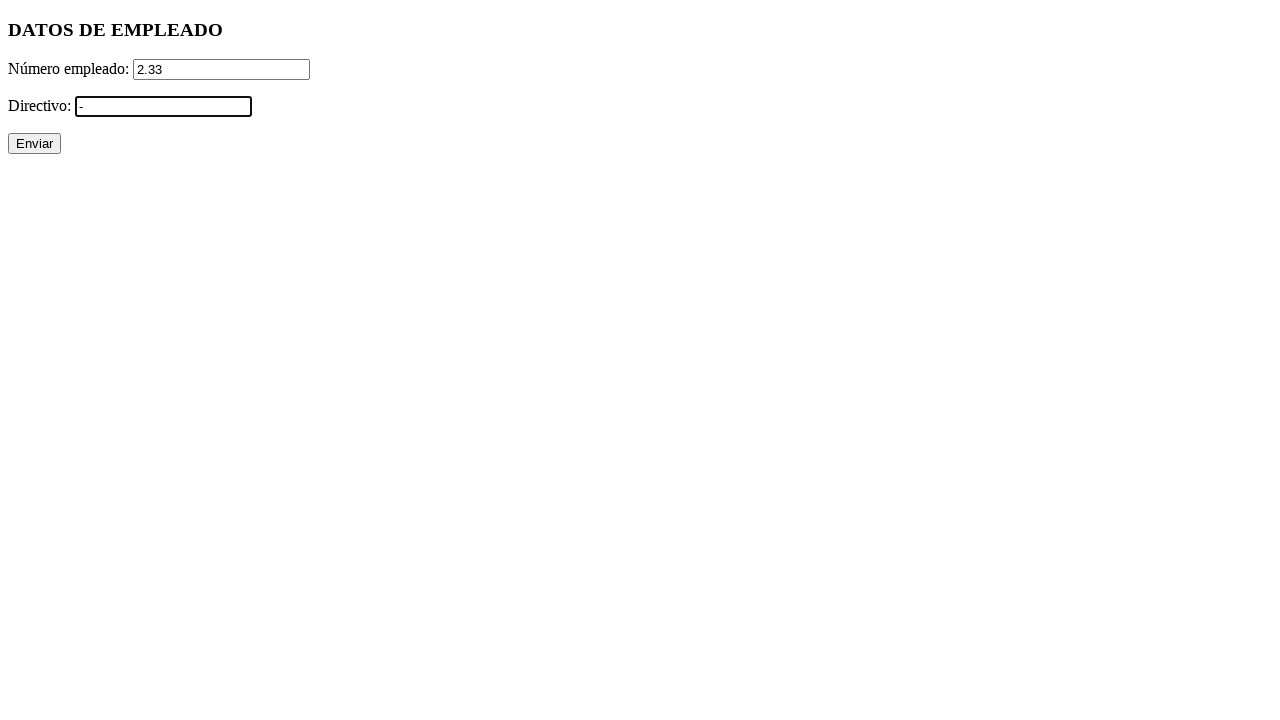

Clicked submit button to validate form at (34, 144) on xpath=//p/input[@type='submit']
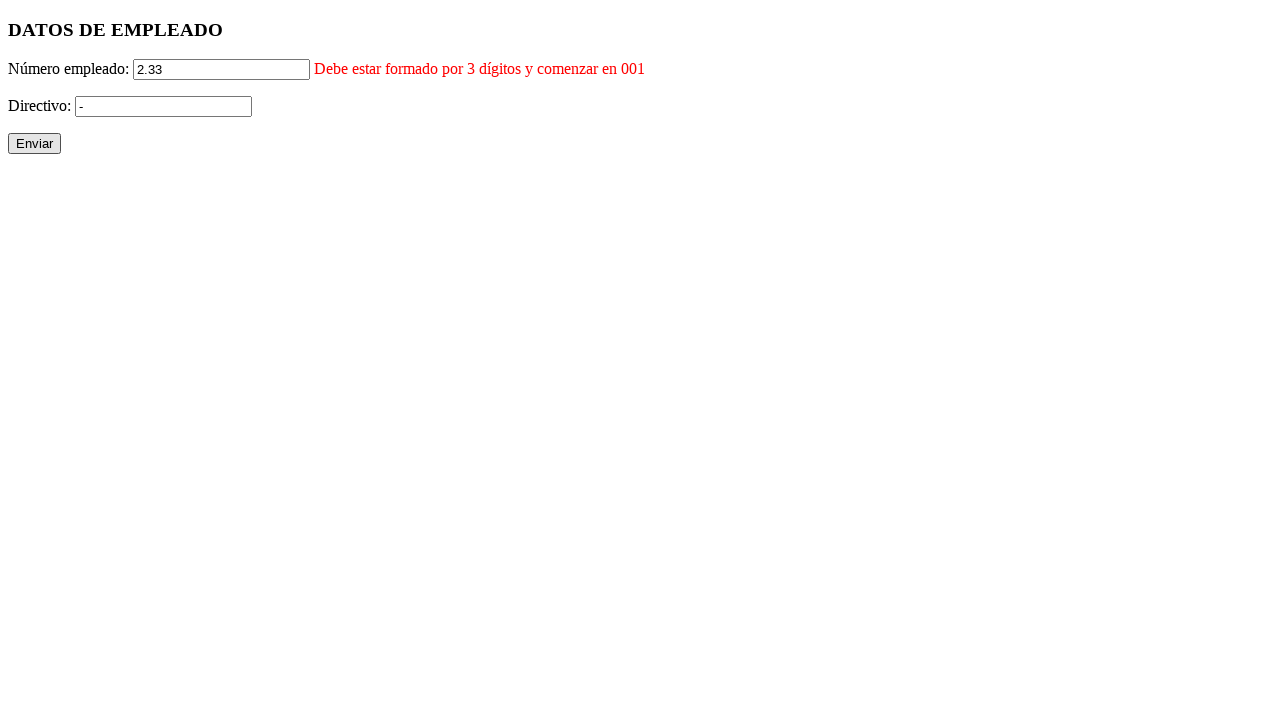

Error message for invalid employee number appeared
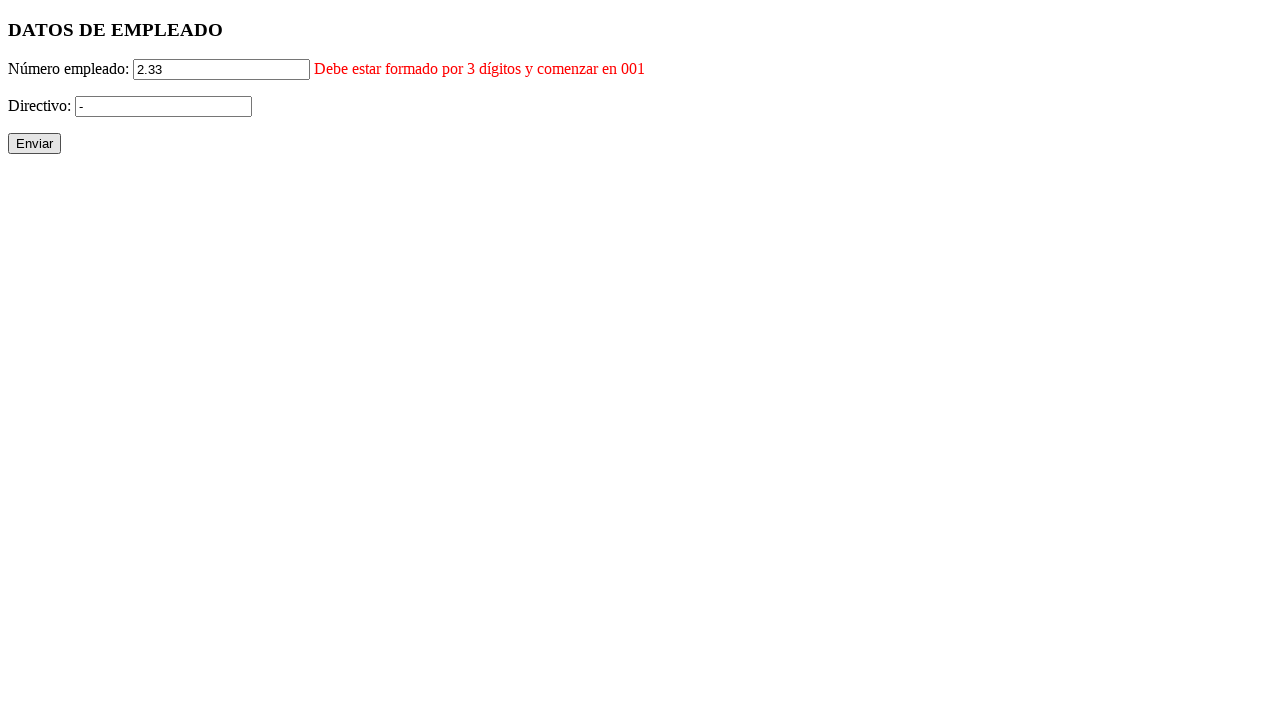

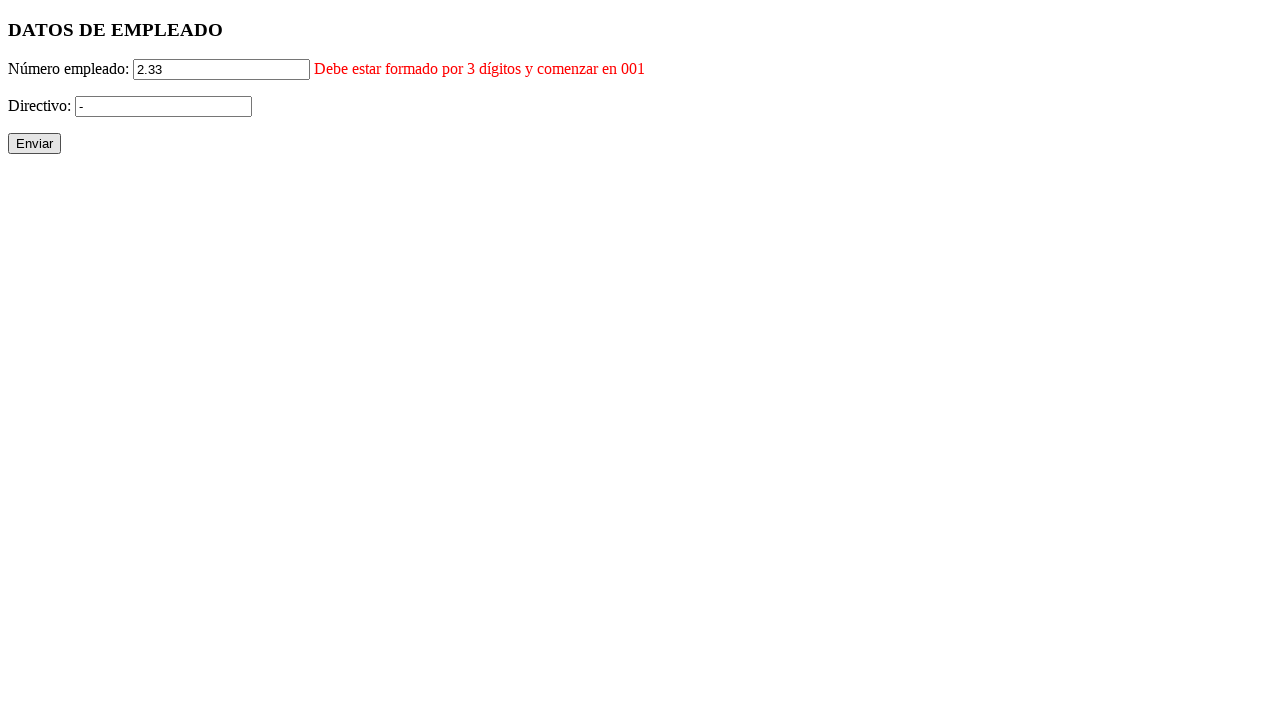